Tests the progress bar start functionality by clicking the start button and verifying that the progress value increases

Starting URL: https://demoqa.com/progress-bar

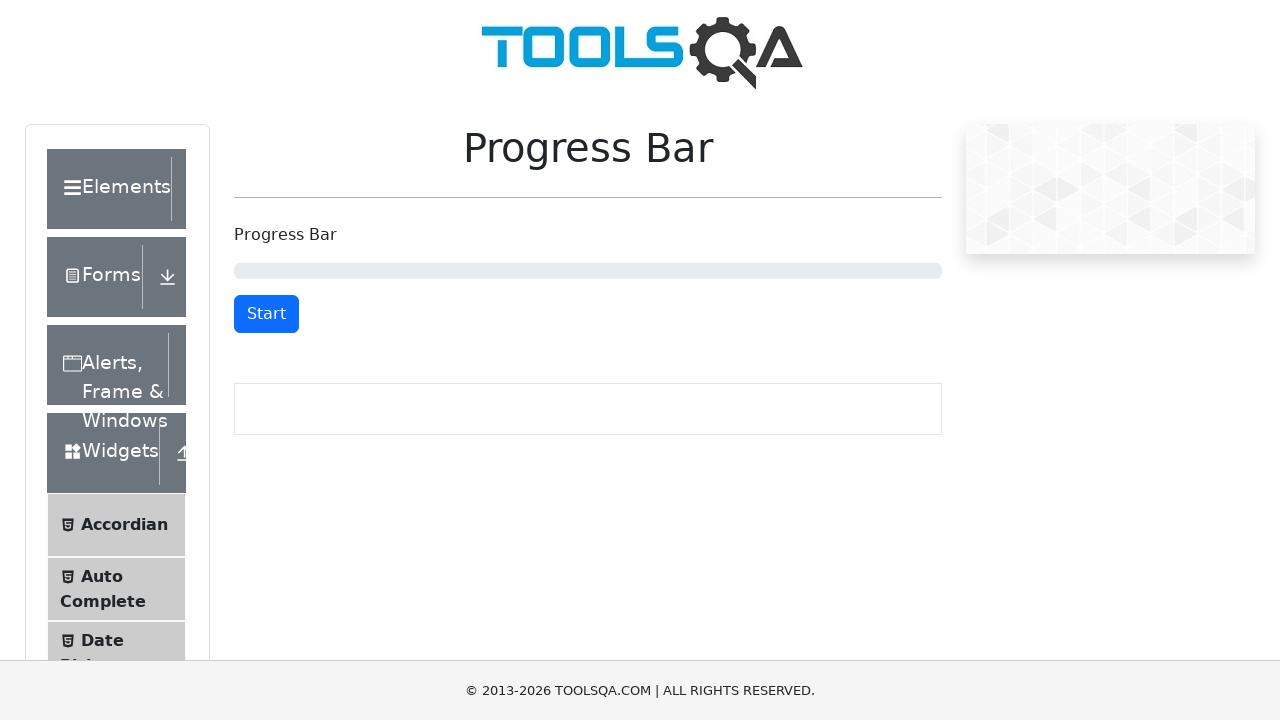

Clicked start button to begin progress bar at (266, 314) on #startStopButton
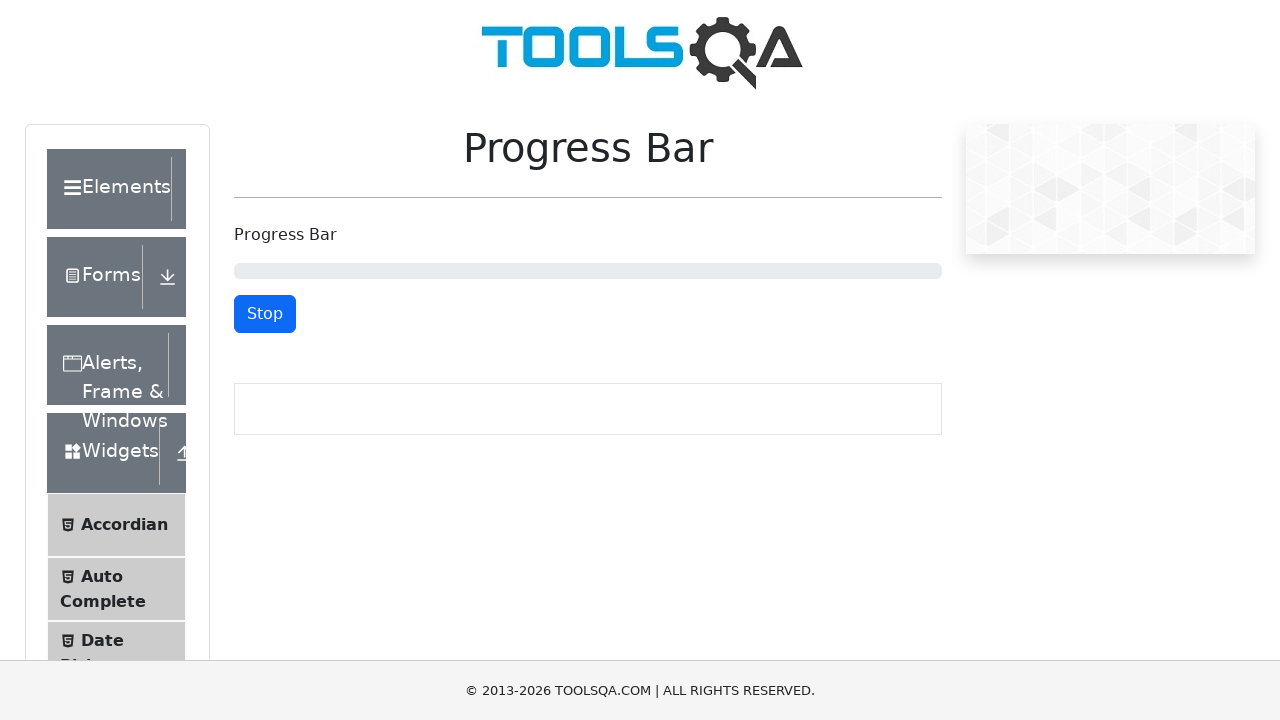

Waited 2 seconds for progress bar to advance
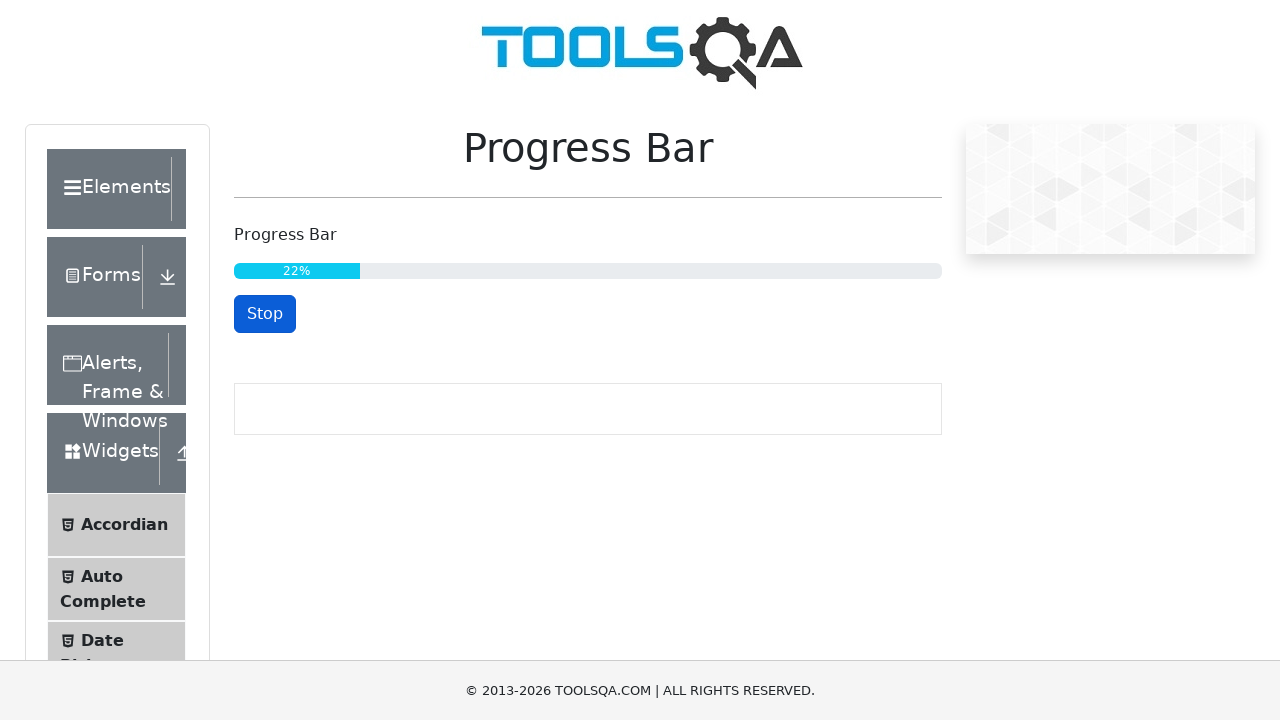

Located progress bar element
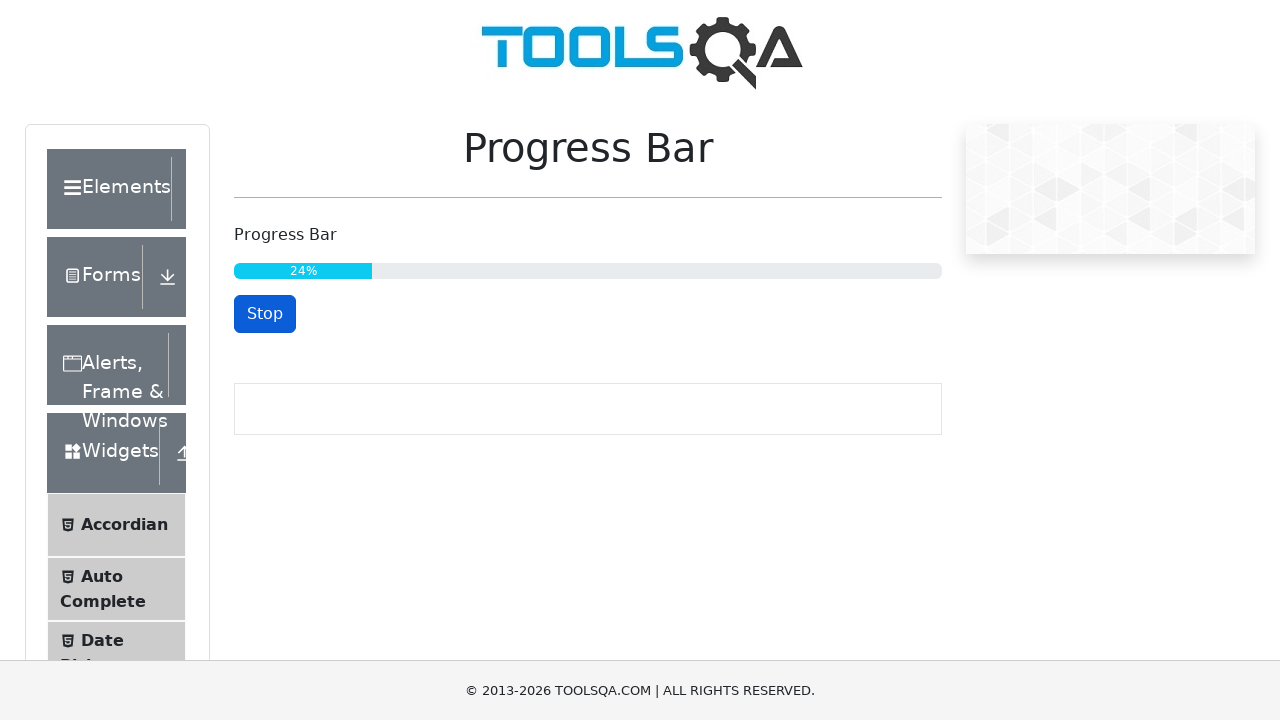

Progress bar element is visible and ready
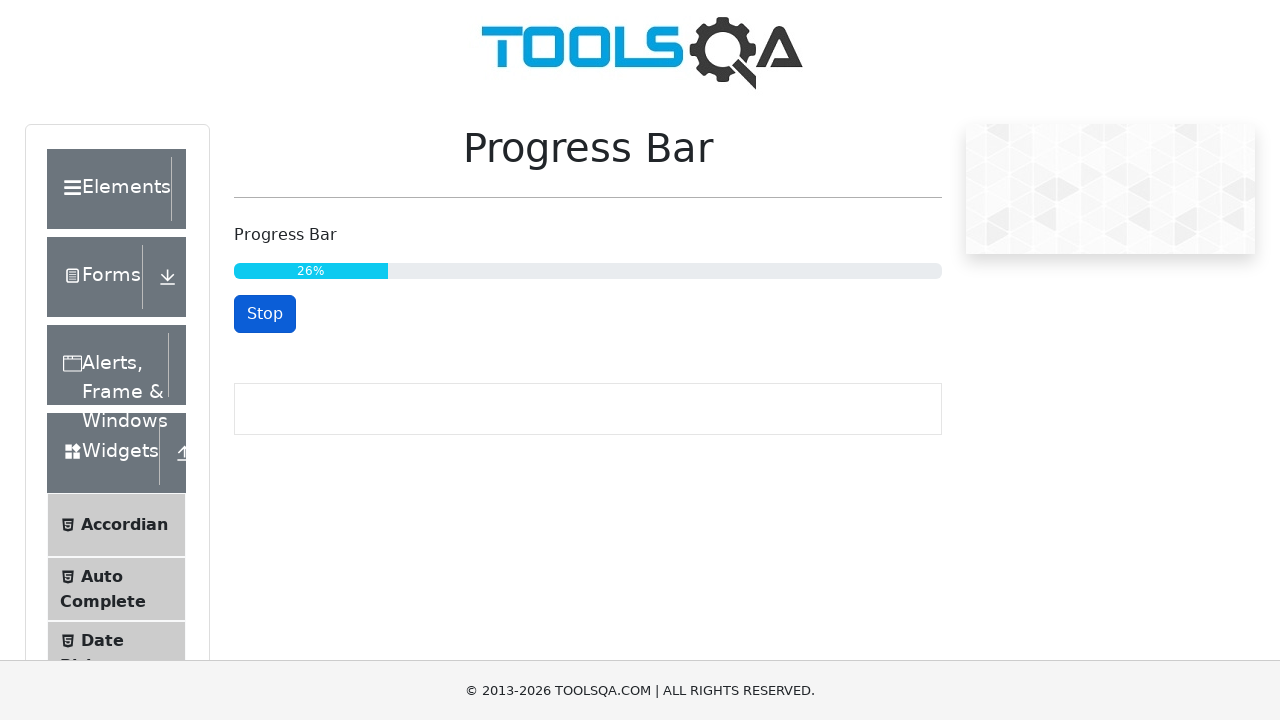

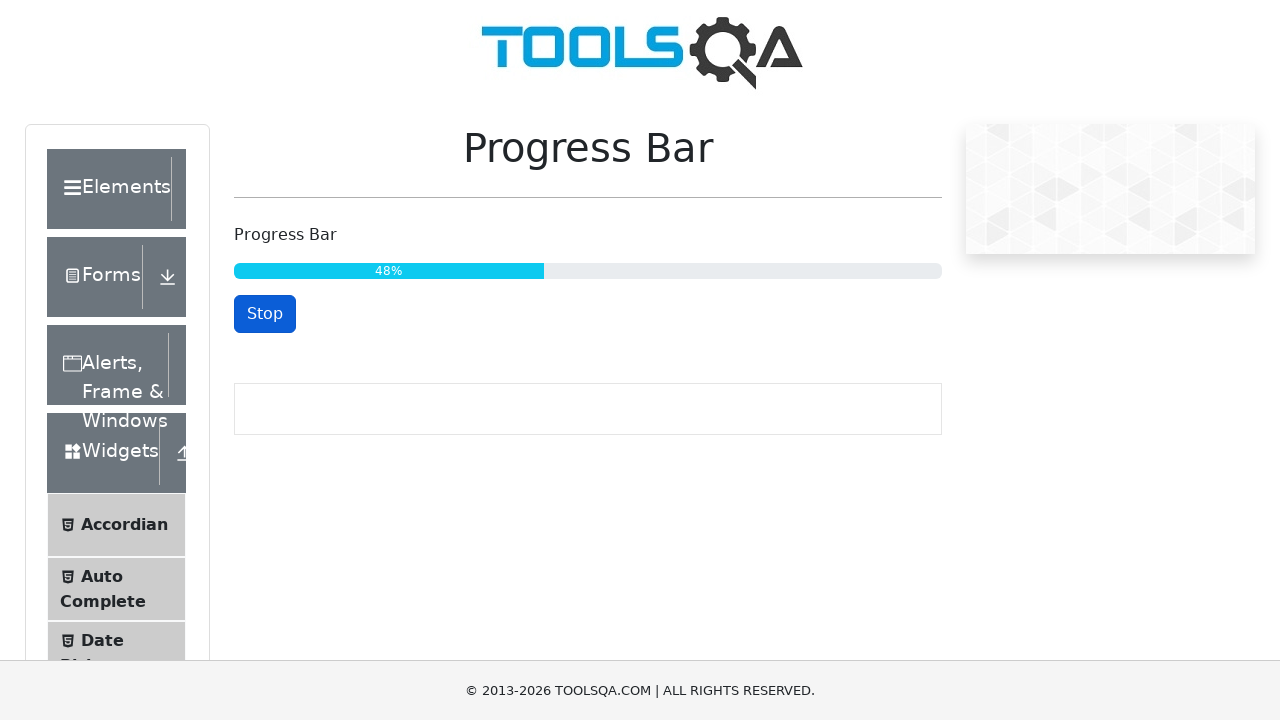